Tests checkbox functionality by toggling checkboxes on and off to verify they can be selected and deselected

Starting URL: https://the-internet.herokuapp.com/checkboxes

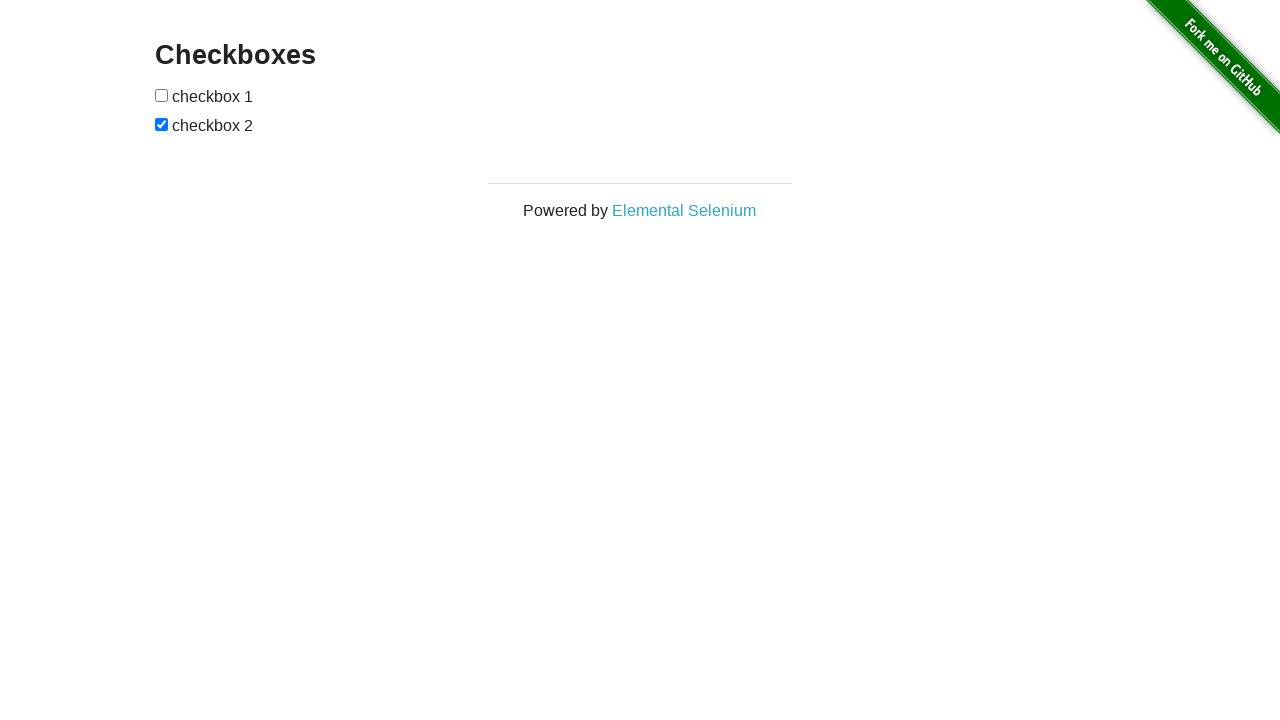

Clicked first checkbox to select it at (162, 95) on (//input)[1]
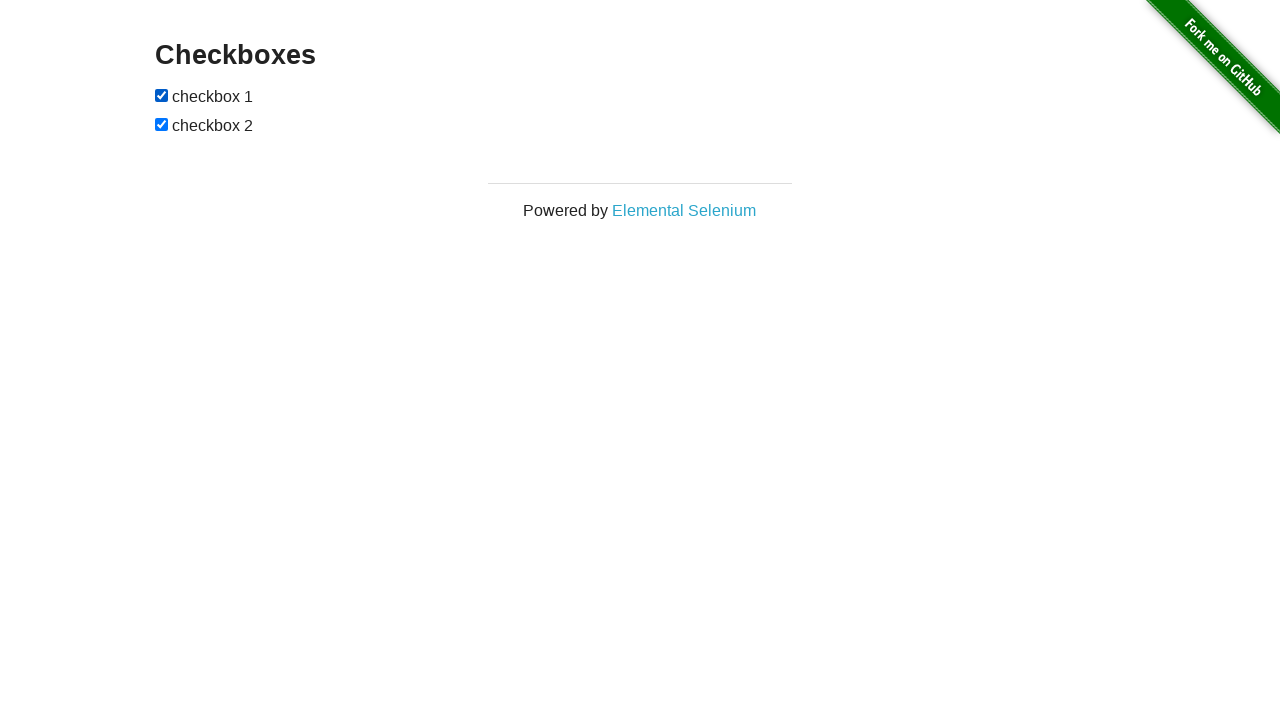

Clicked second checkbox to deselect it at (162, 124) on (//input)[2]
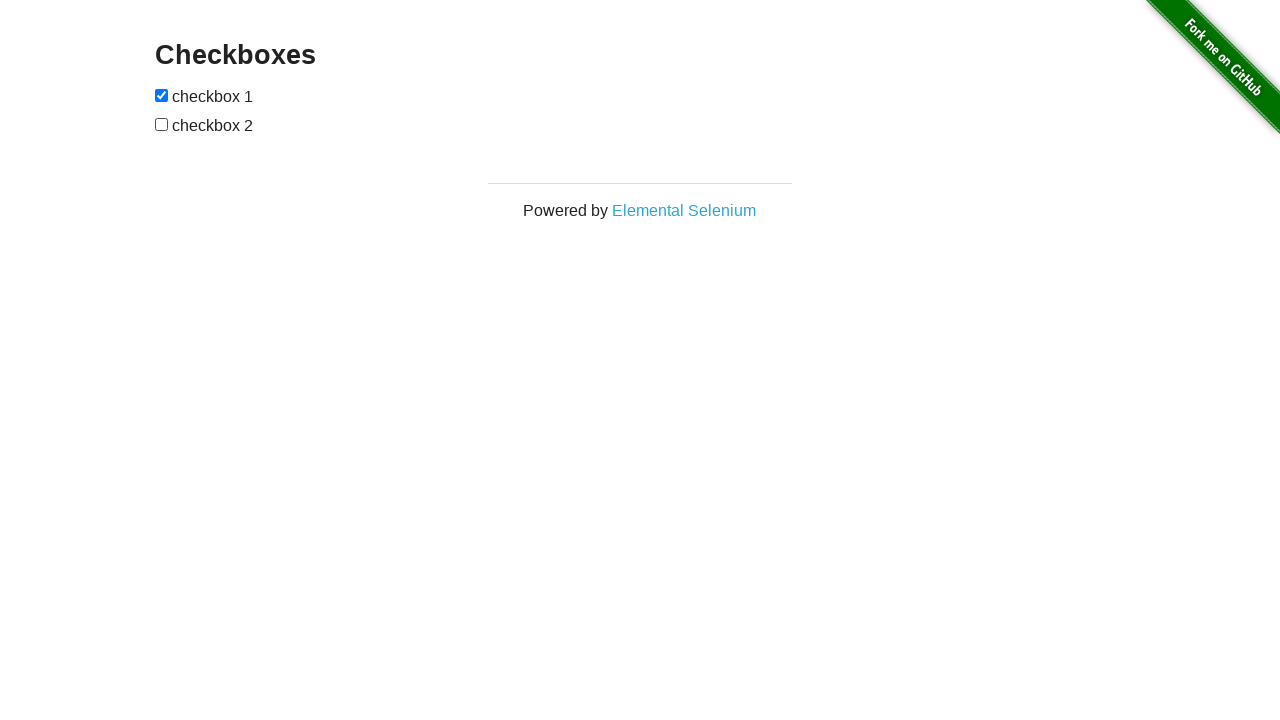

Clicked first checkbox again to deselect it at (162, 95) on (//input)[1]
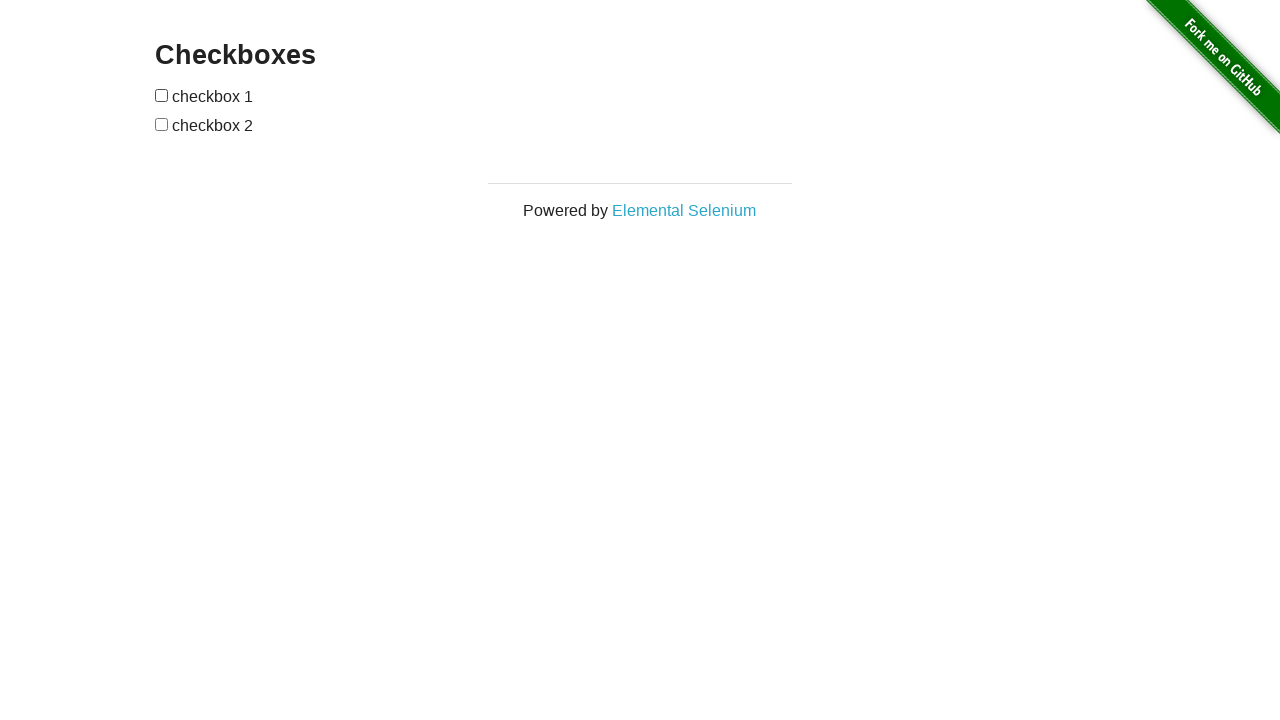

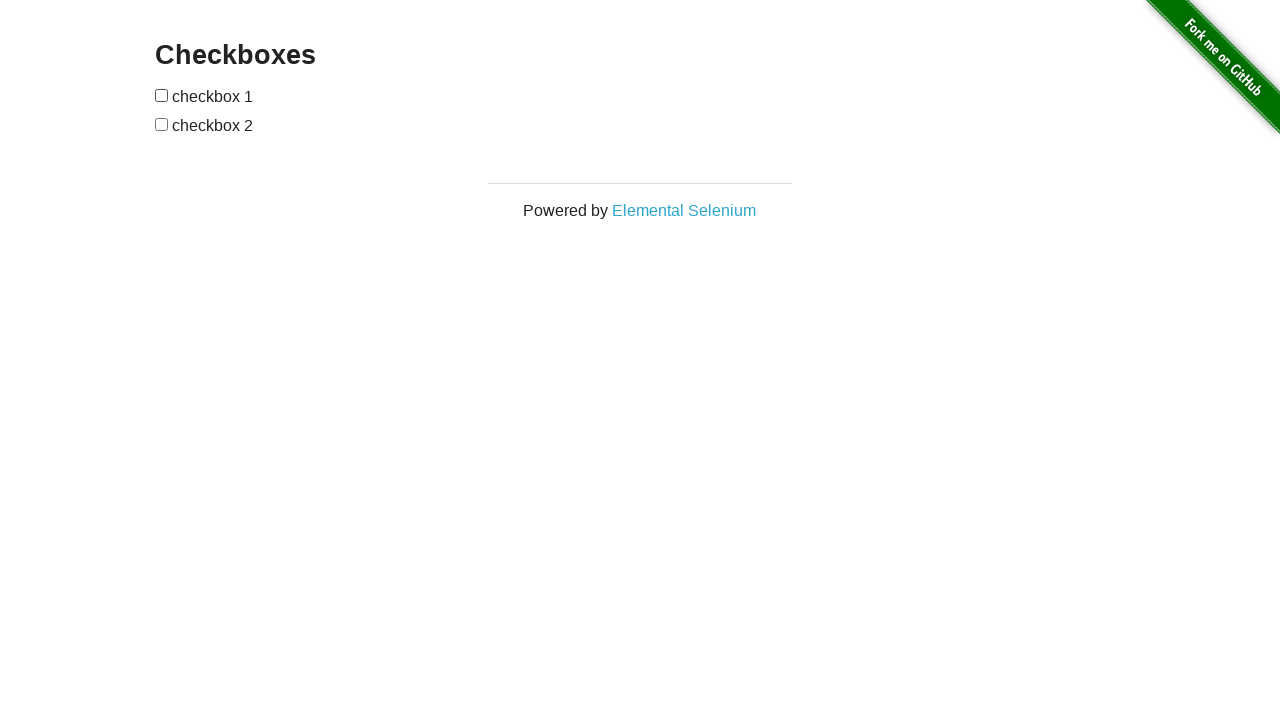